Tests deleting a person from the list by clicking the close button on a specific person's entry.

Starting URL: https://acctabootcamp.github.io/site/tasks/list_of_people_with_jobs

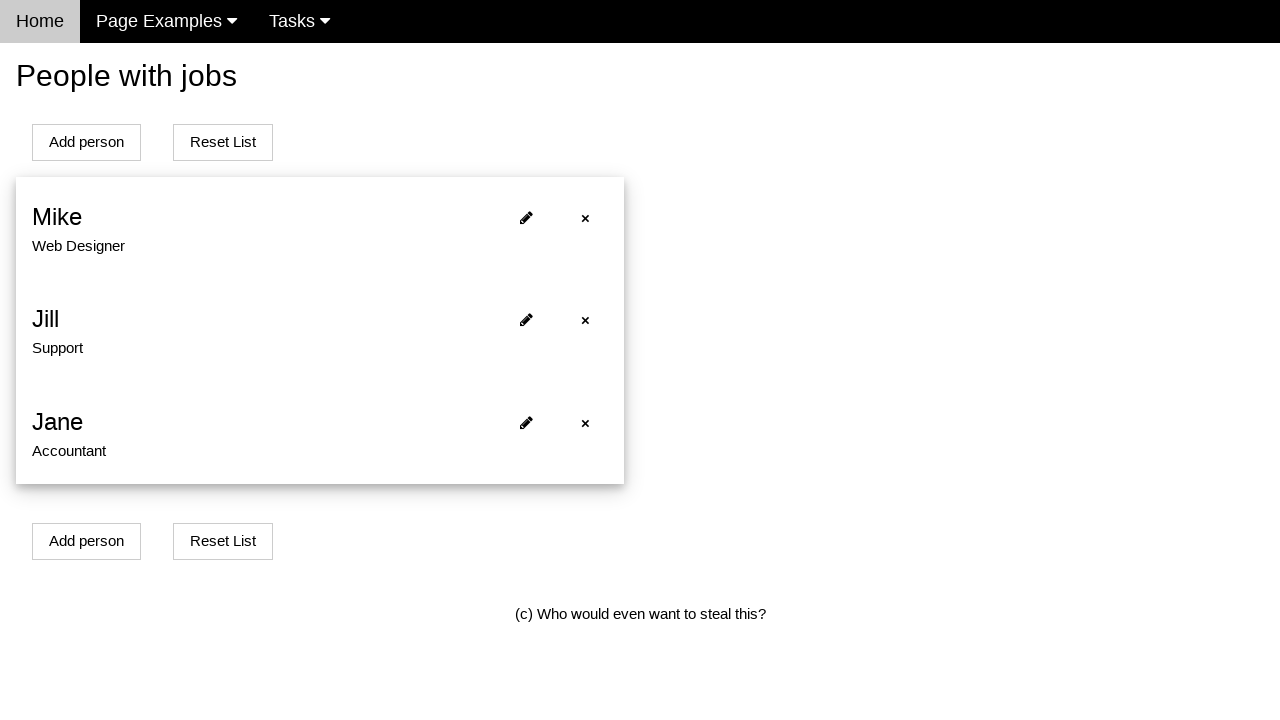

Waited for person list to be visible
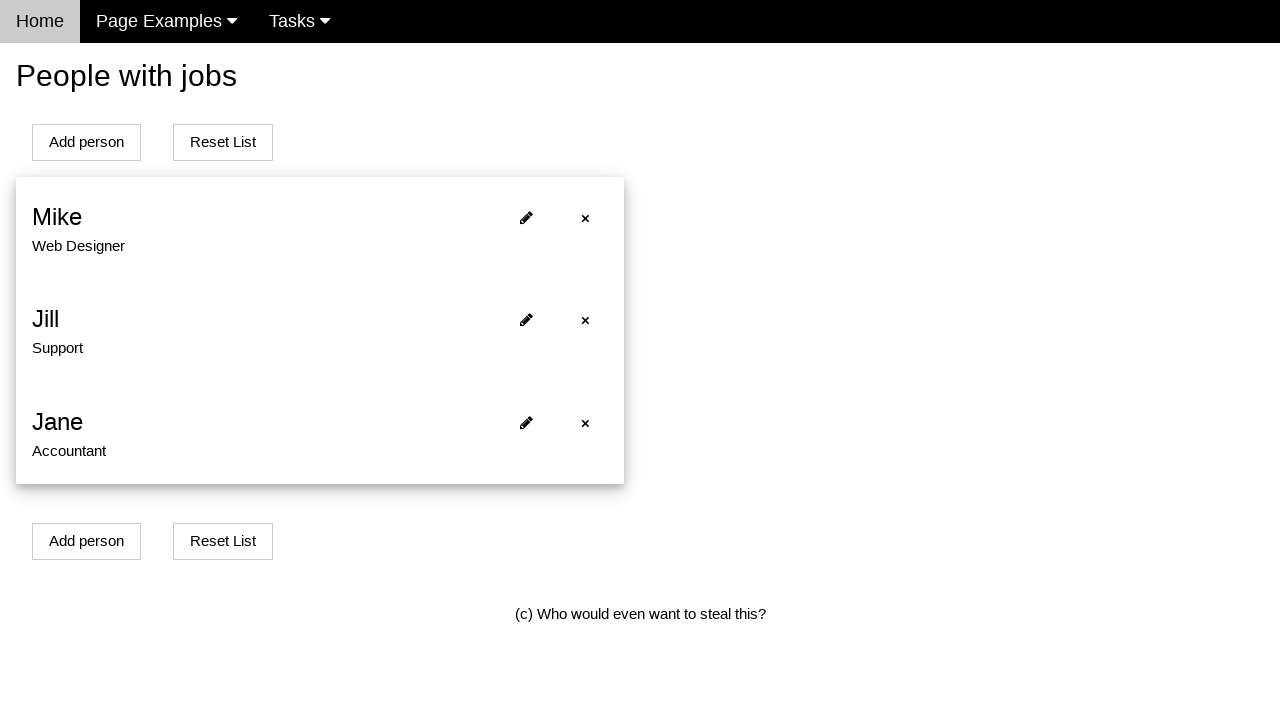

Located all person entries in the list
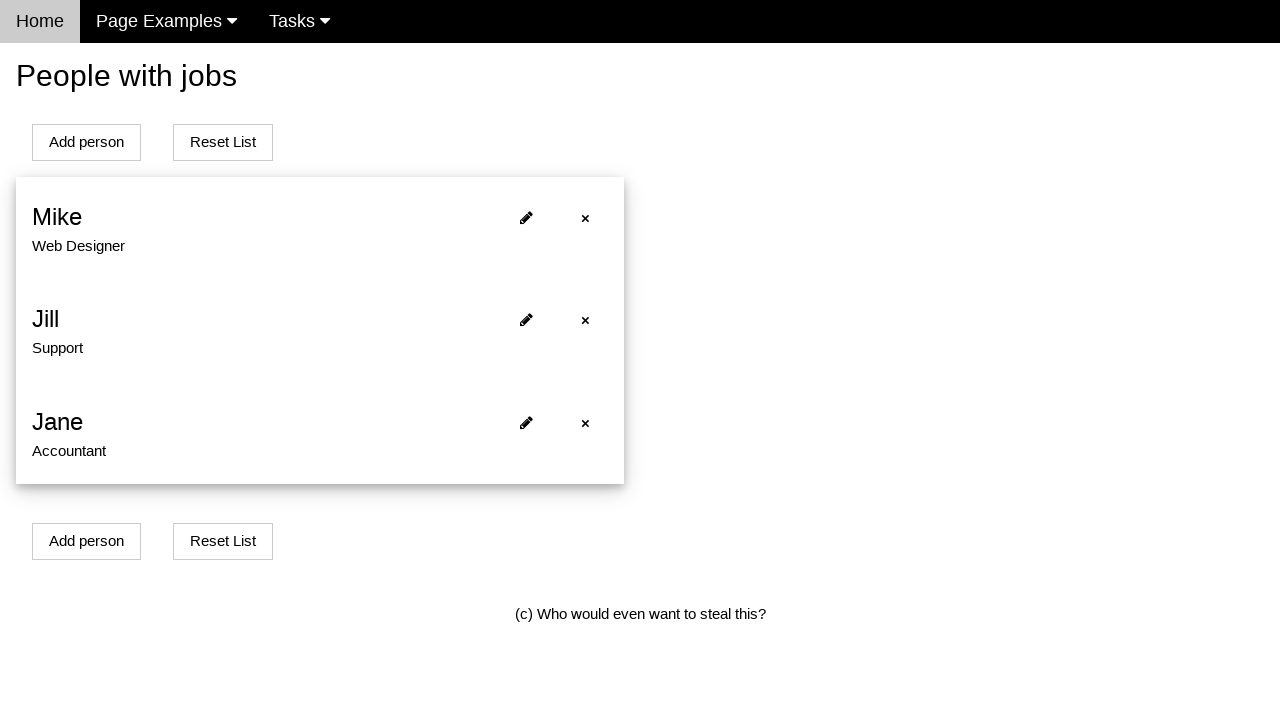

Found 3 person entries in the list
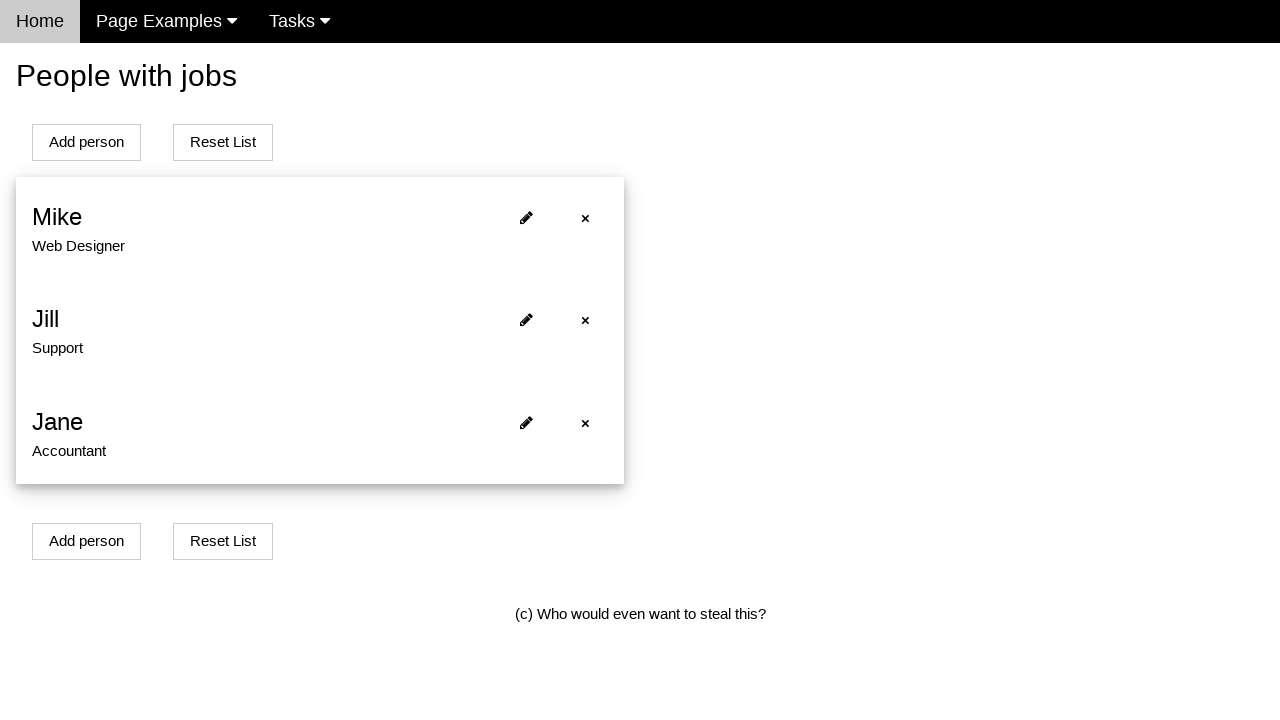

Accessed person entry at index 0
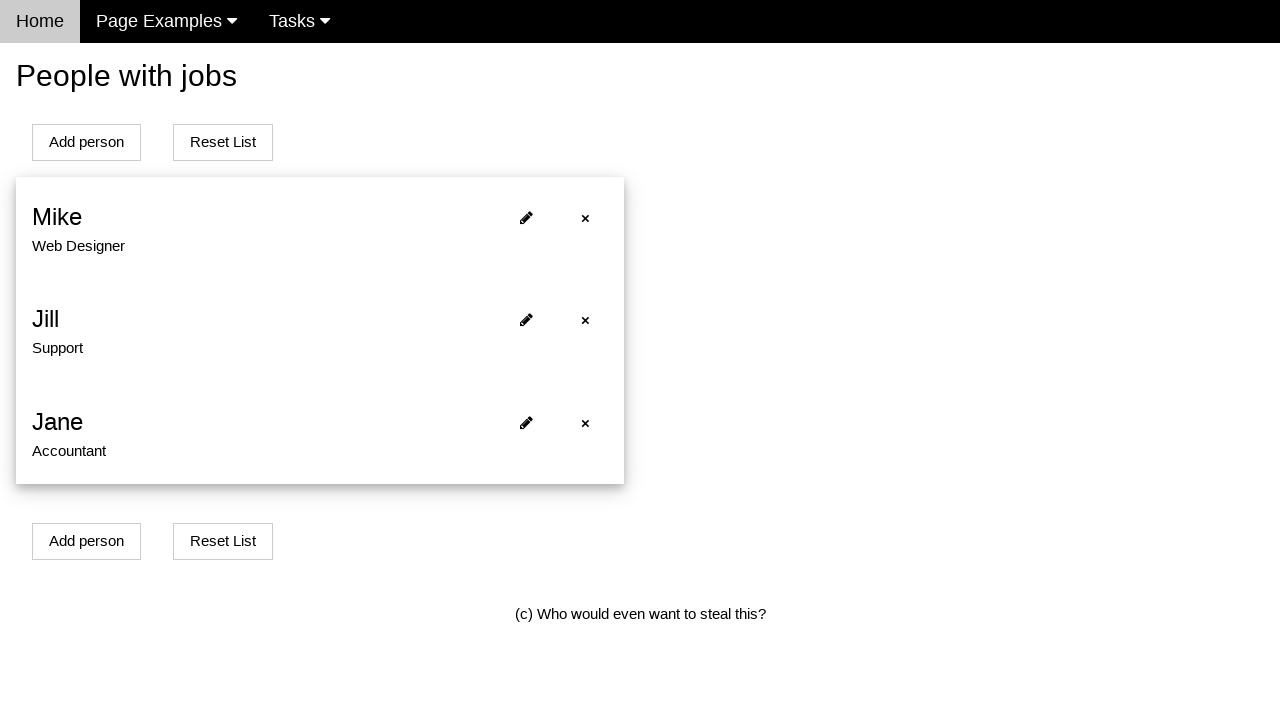

Retrieved name text: 'Mike'
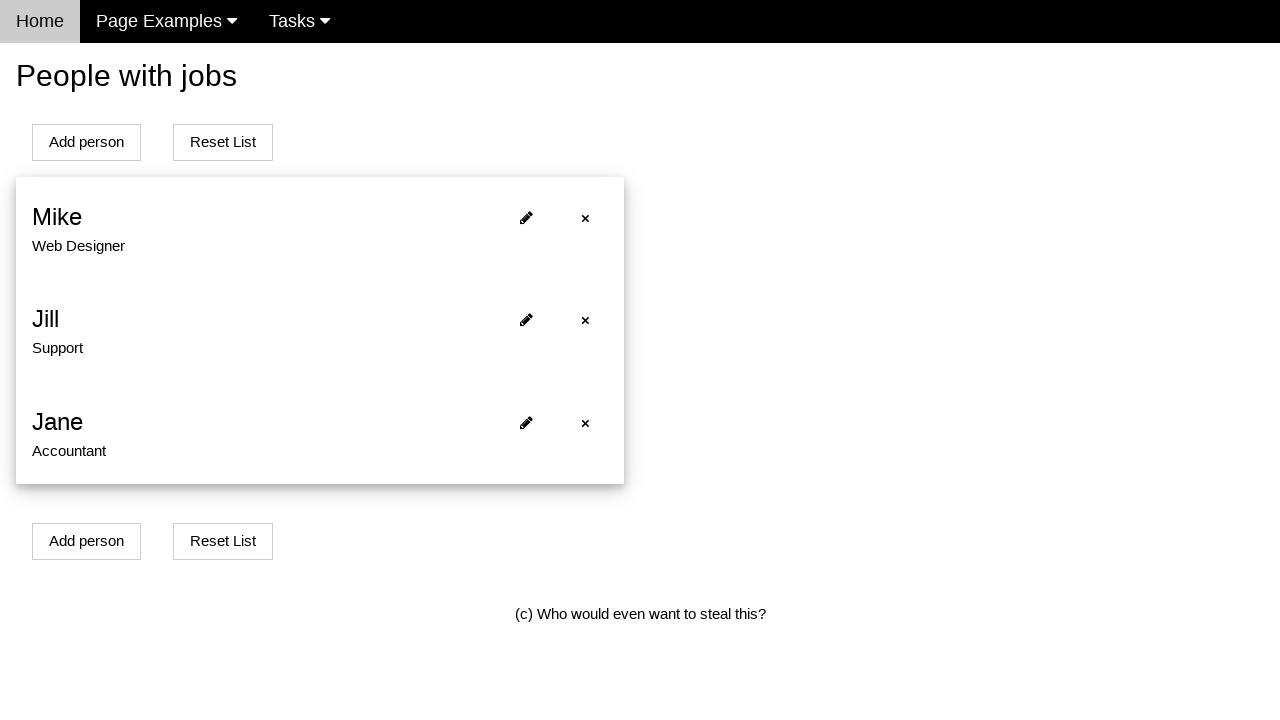

Clicked close button to delete Mike from the list at (585, 218) on .w3-padding-16 >> nth=0 >> .closebtn
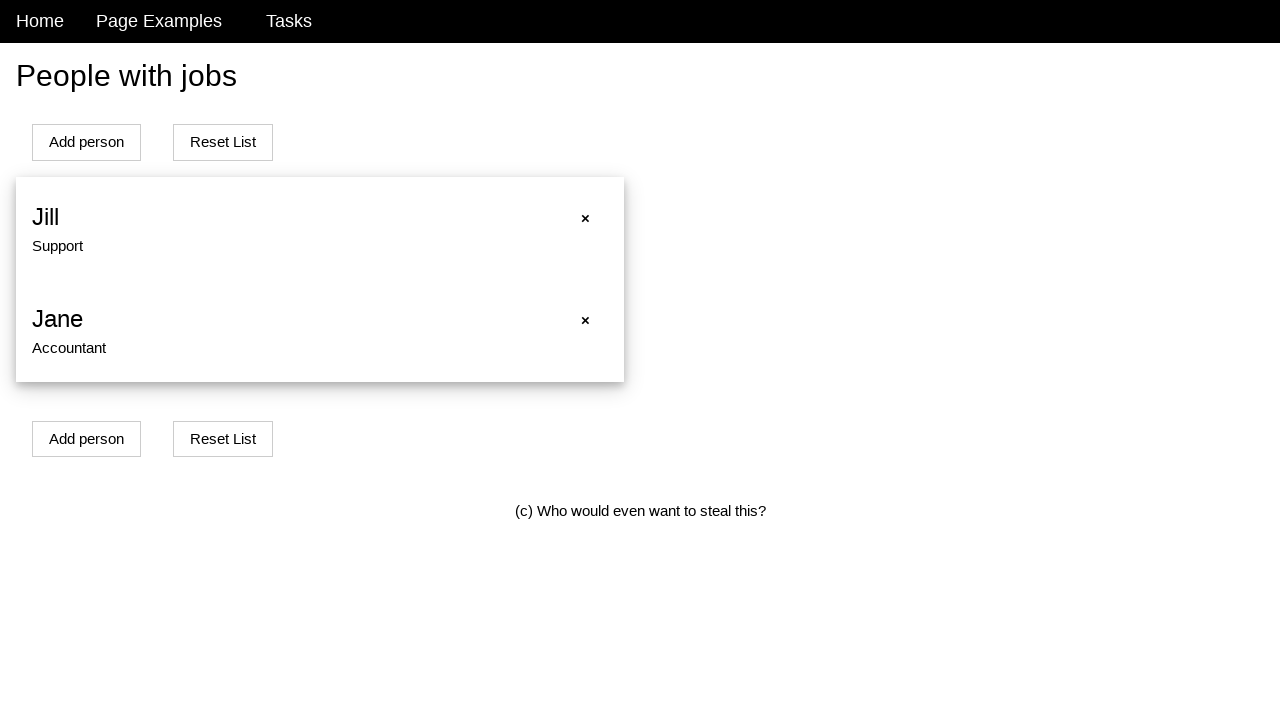

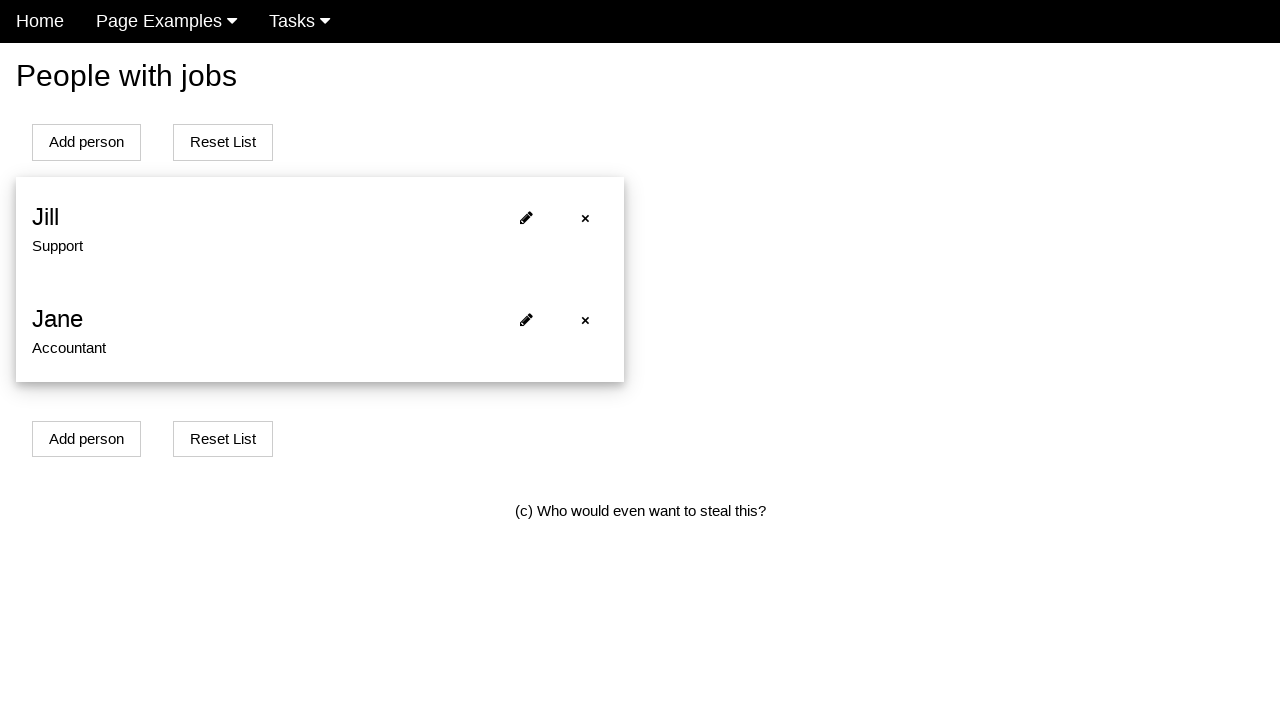